Tests that edits are saved when the input loses focus (blur event).

Starting URL: https://demo.playwright.dev/todomvc

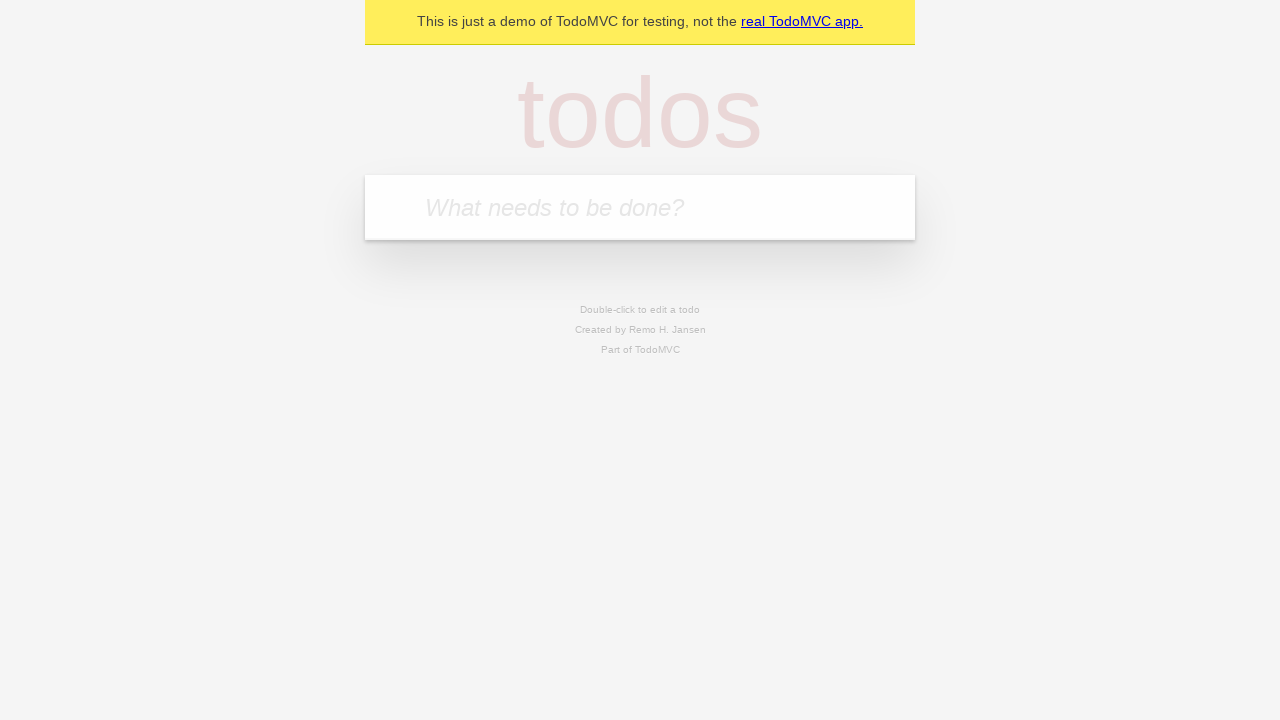

Filled todo input with 'buy some cheese' on internal:attr=[placeholder="What needs to be done?"i]
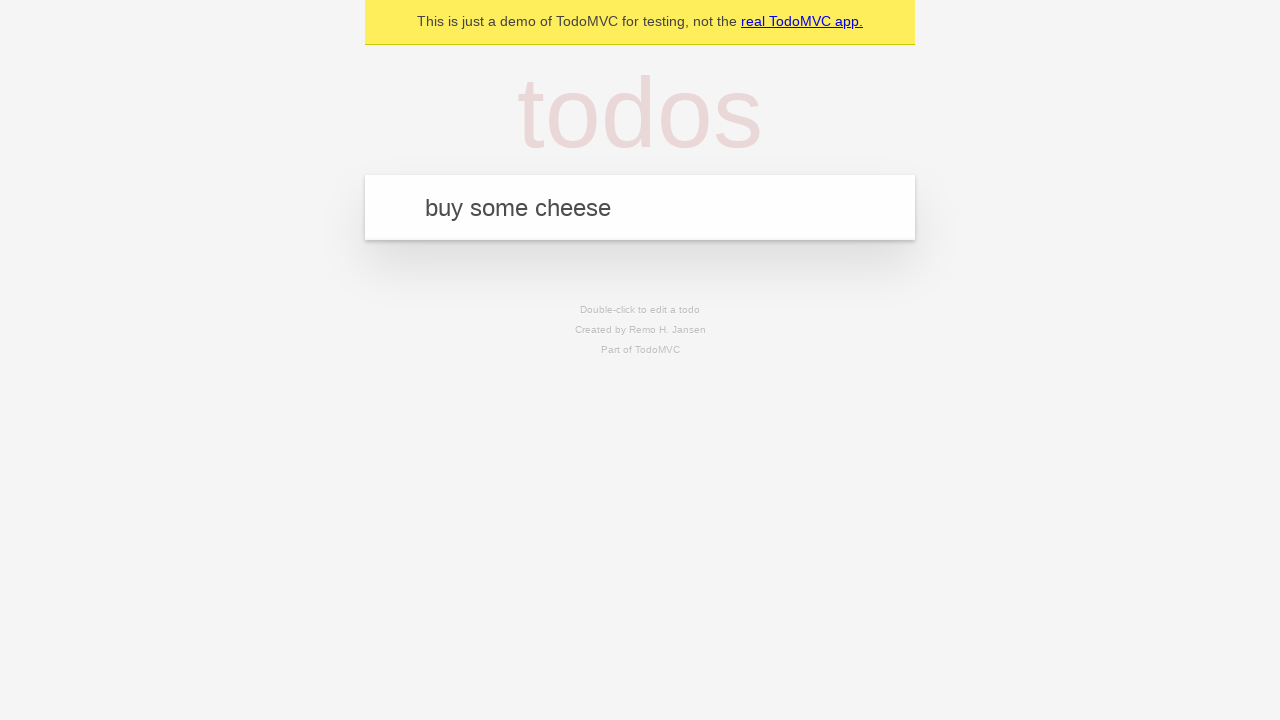

Pressed Enter to create todo 'buy some cheese' on internal:attr=[placeholder="What needs to be done?"i]
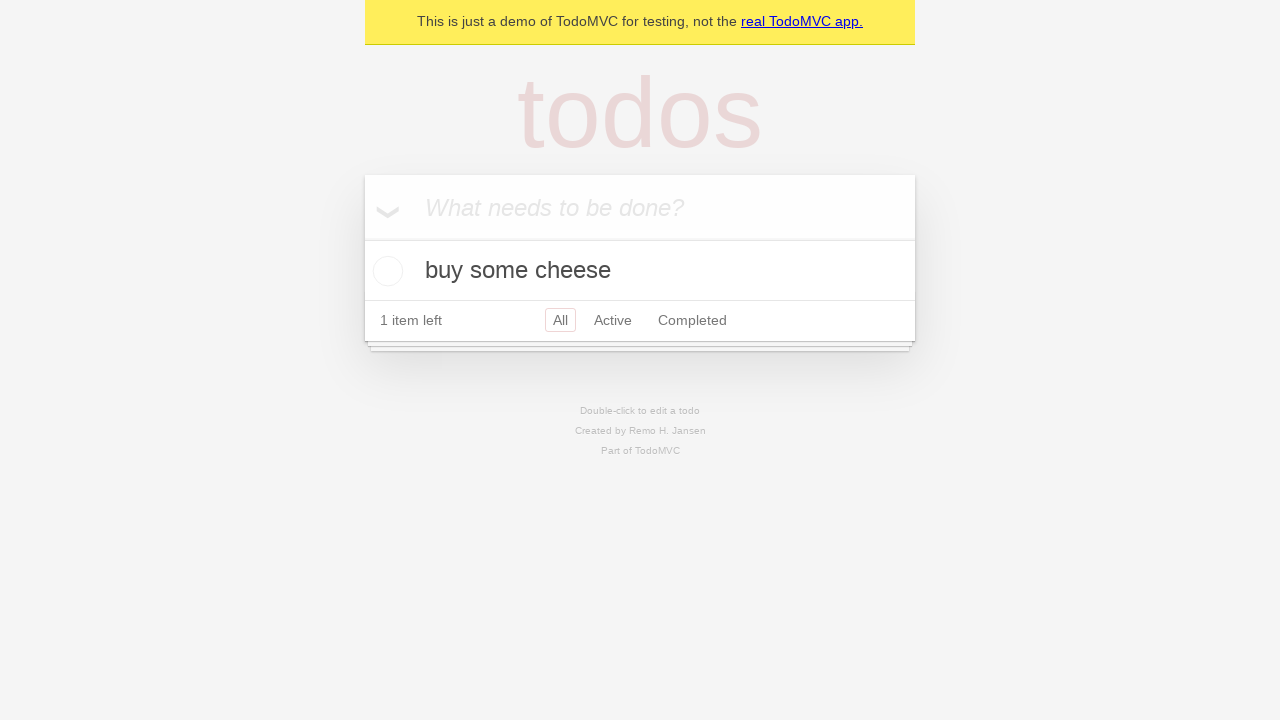

Filled todo input with 'feed the cat' on internal:attr=[placeholder="What needs to be done?"i]
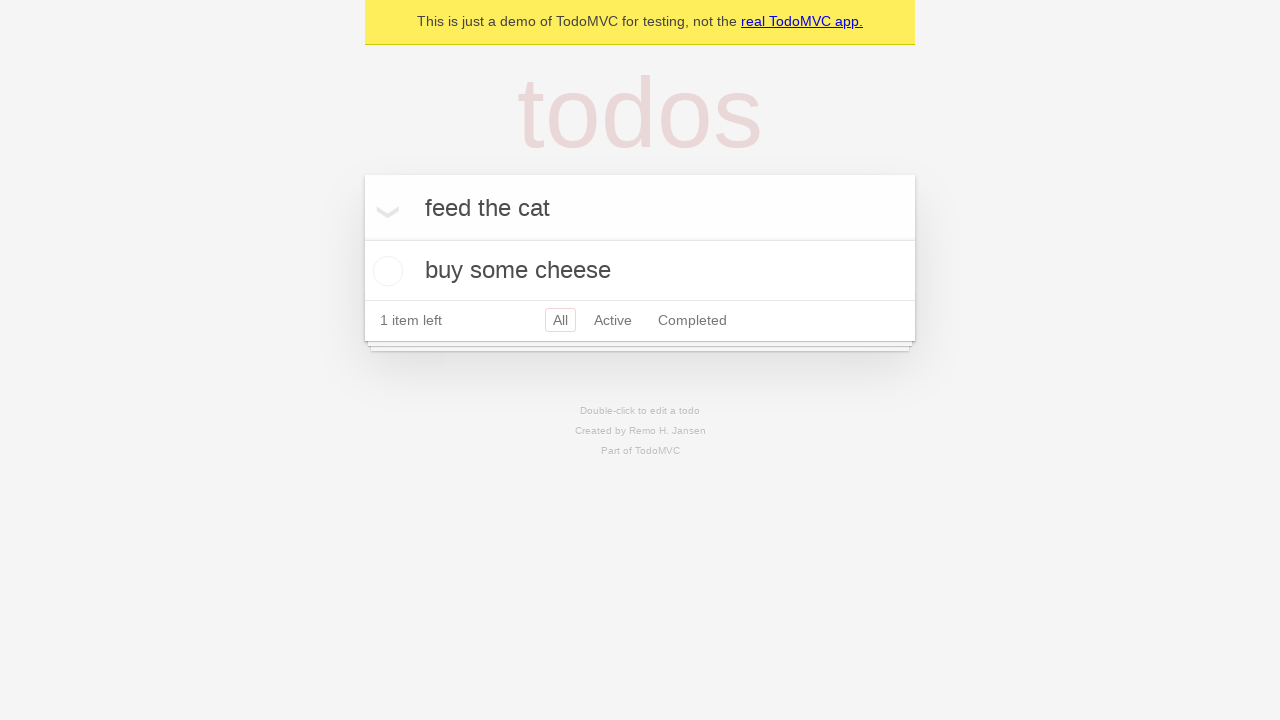

Pressed Enter to create todo 'feed the cat' on internal:attr=[placeholder="What needs to be done?"i]
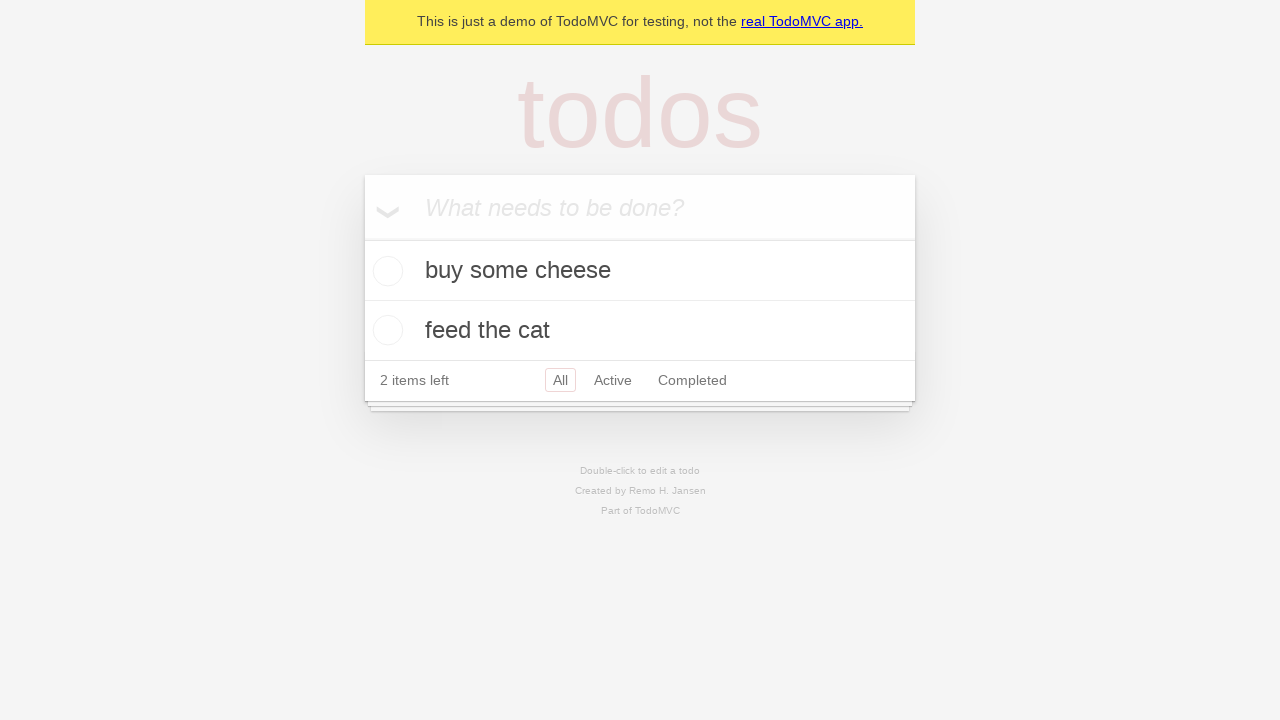

Filled todo input with 'book a doctors appointment' on internal:attr=[placeholder="What needs to be done?"i]
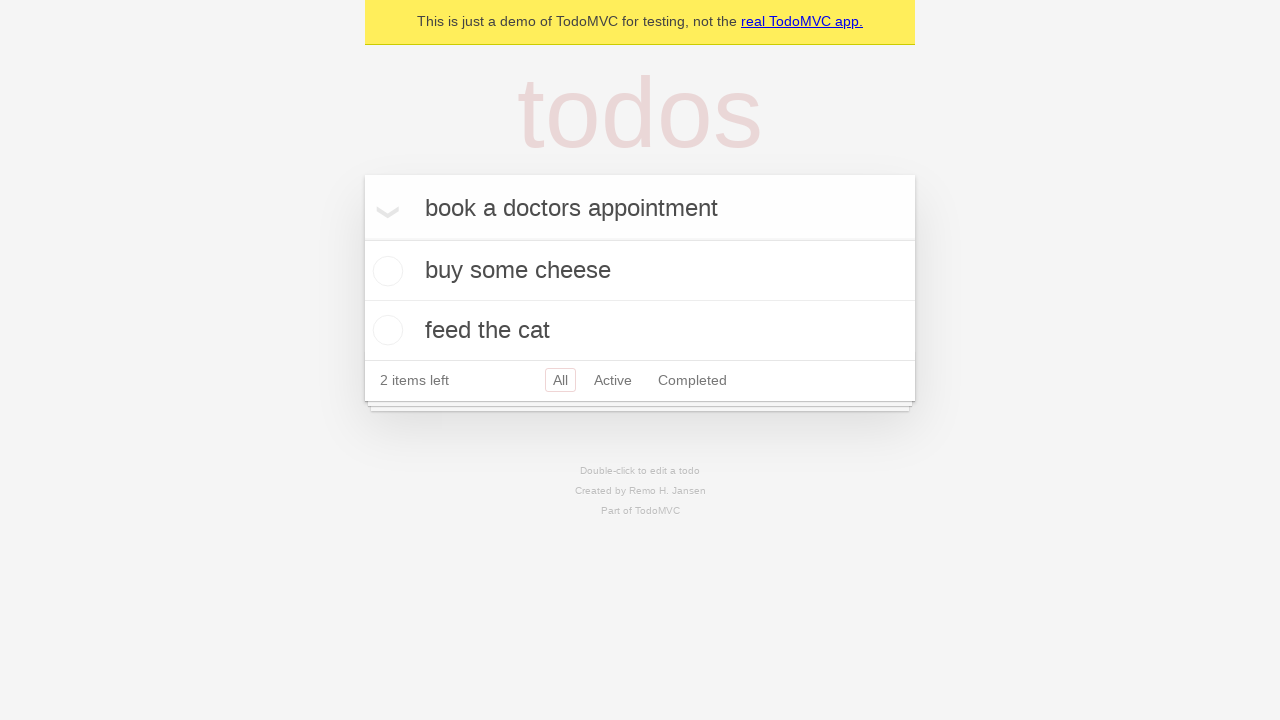

Pressed Enter to create todo 'book a doctors appointment' on internal:attr=[placeholder="What needs to be done?"i]
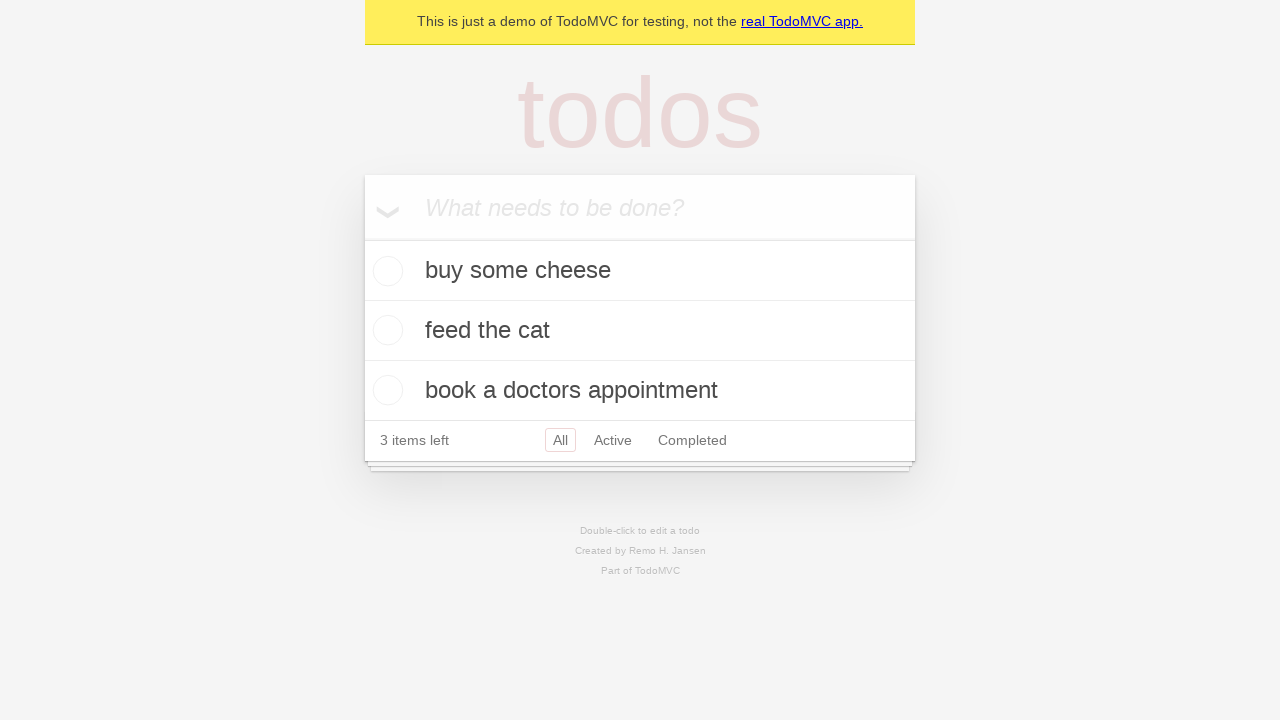

Double-clicked second todo item to enter edit mode at (640, 331) on internal:testid=[data-testid="todo-item"s] >> nth=1
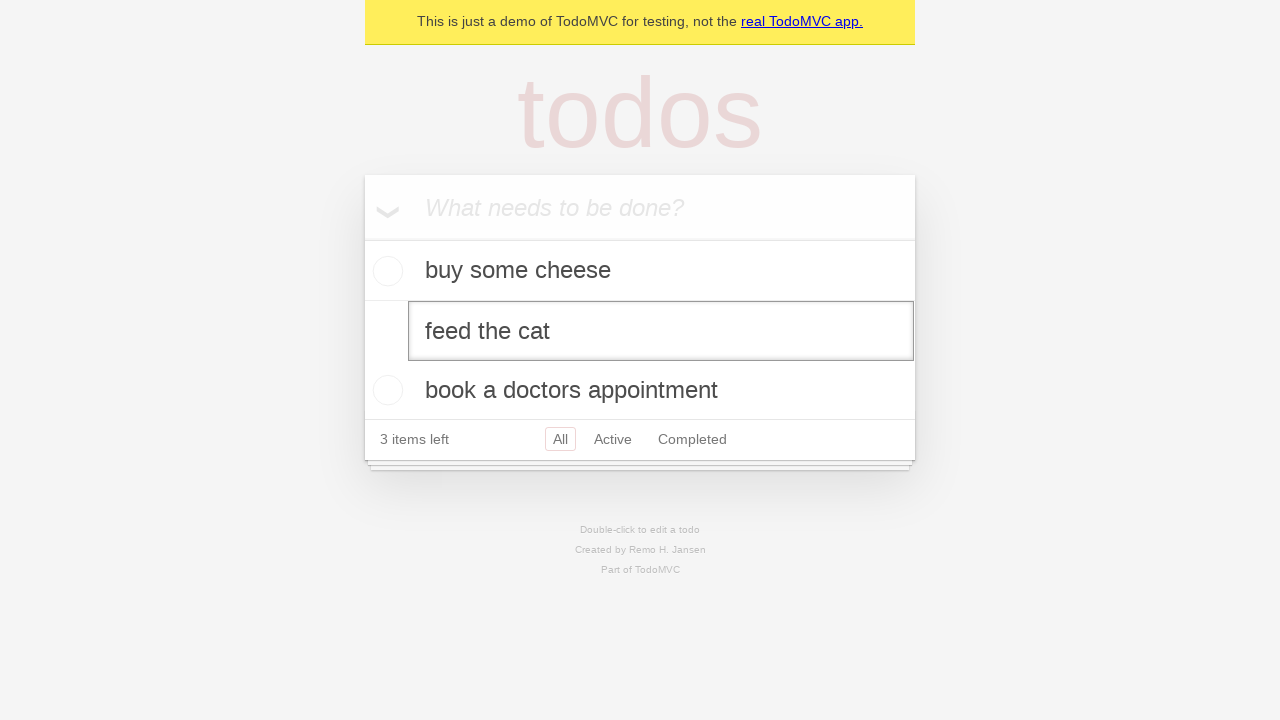

Filled edit textbox with new text 'buy some sausages' on internal:testid=[data-testid="todo-item"s] >> nth=1 >> internal:role=textbox[nam
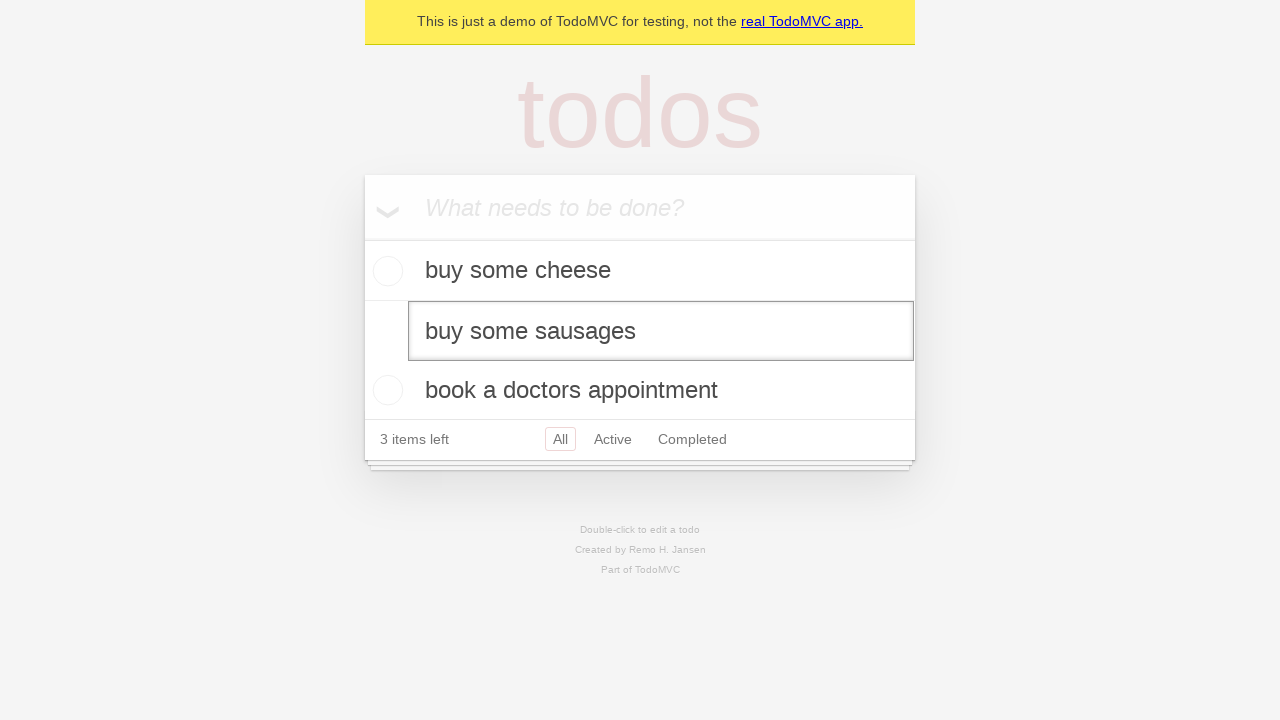

Dispatched blur event to save edits on input
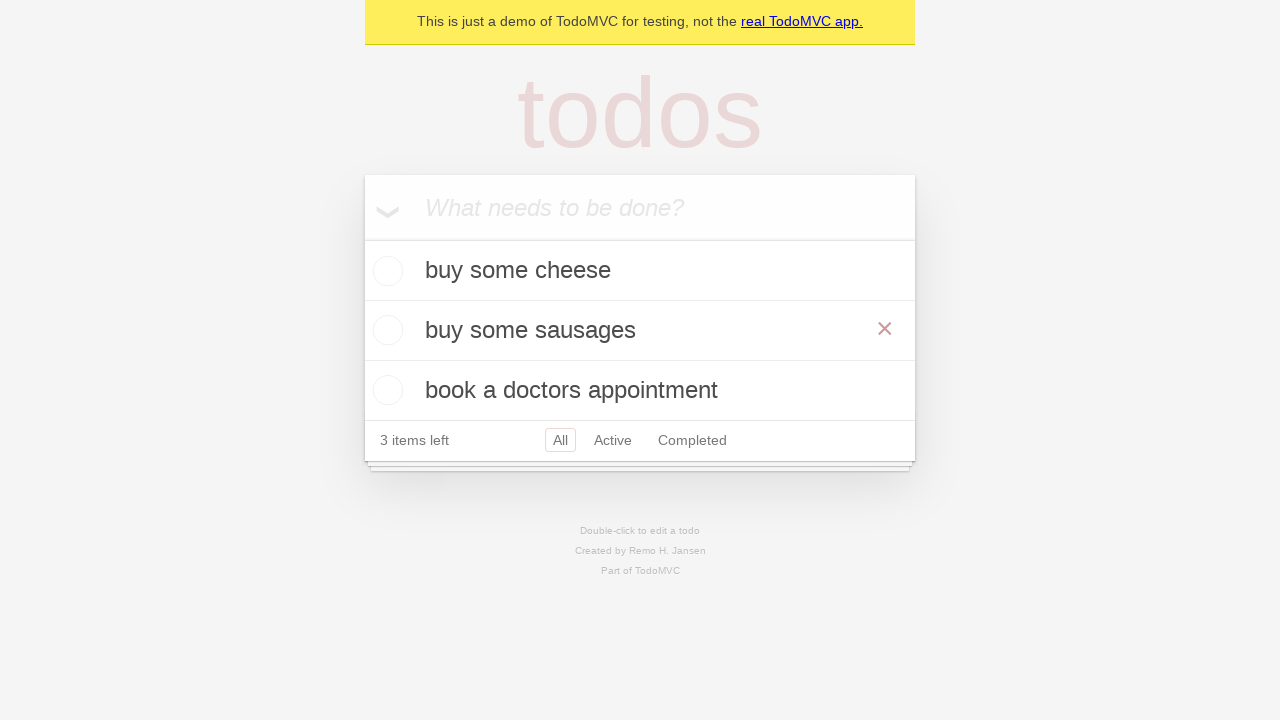

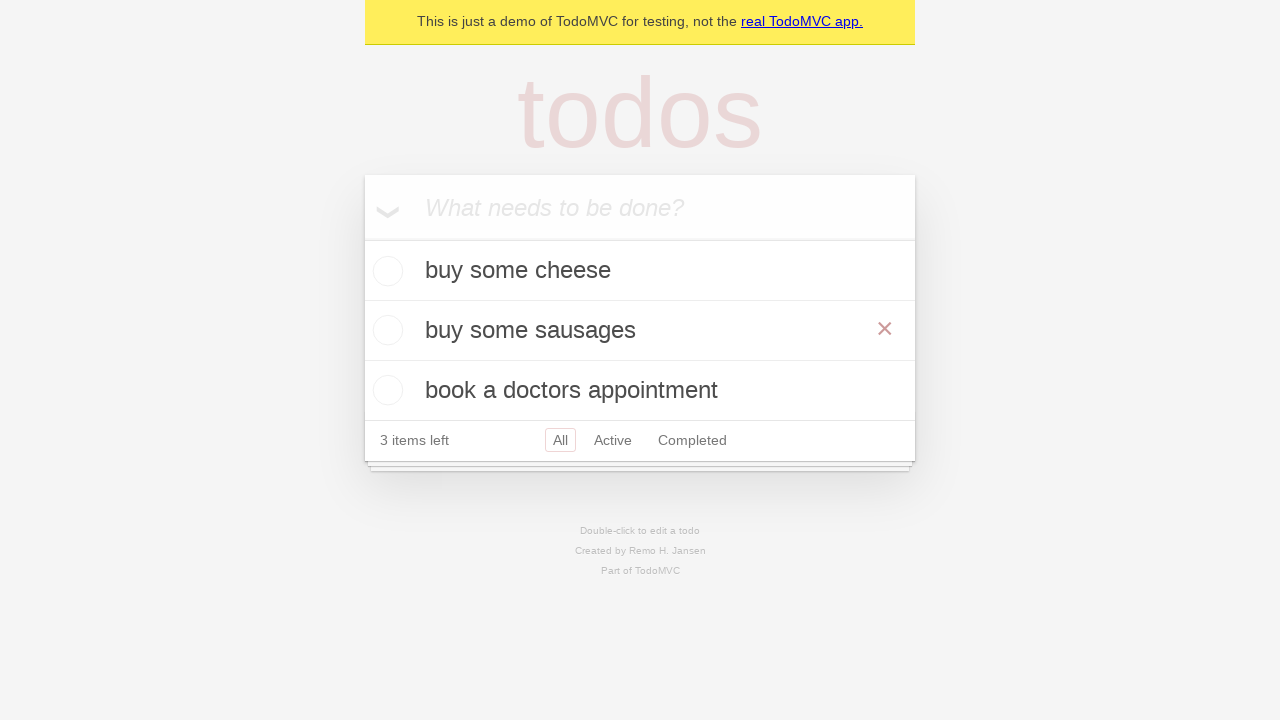